Tests input field interactions by clicking on a number input field and typing characters slowly.

Starting URL: https://the-internet.herokuapp.com/inputs

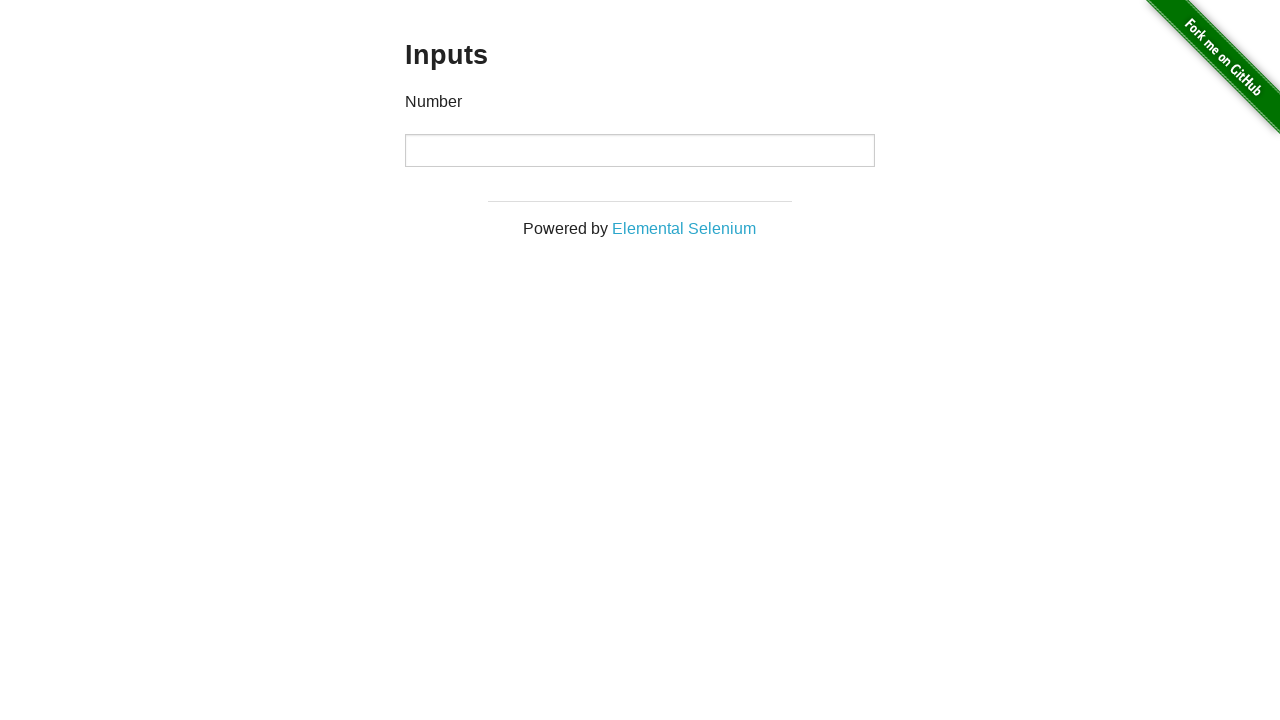

Clicked on the number input field at (640, 150) on input[type="number"]
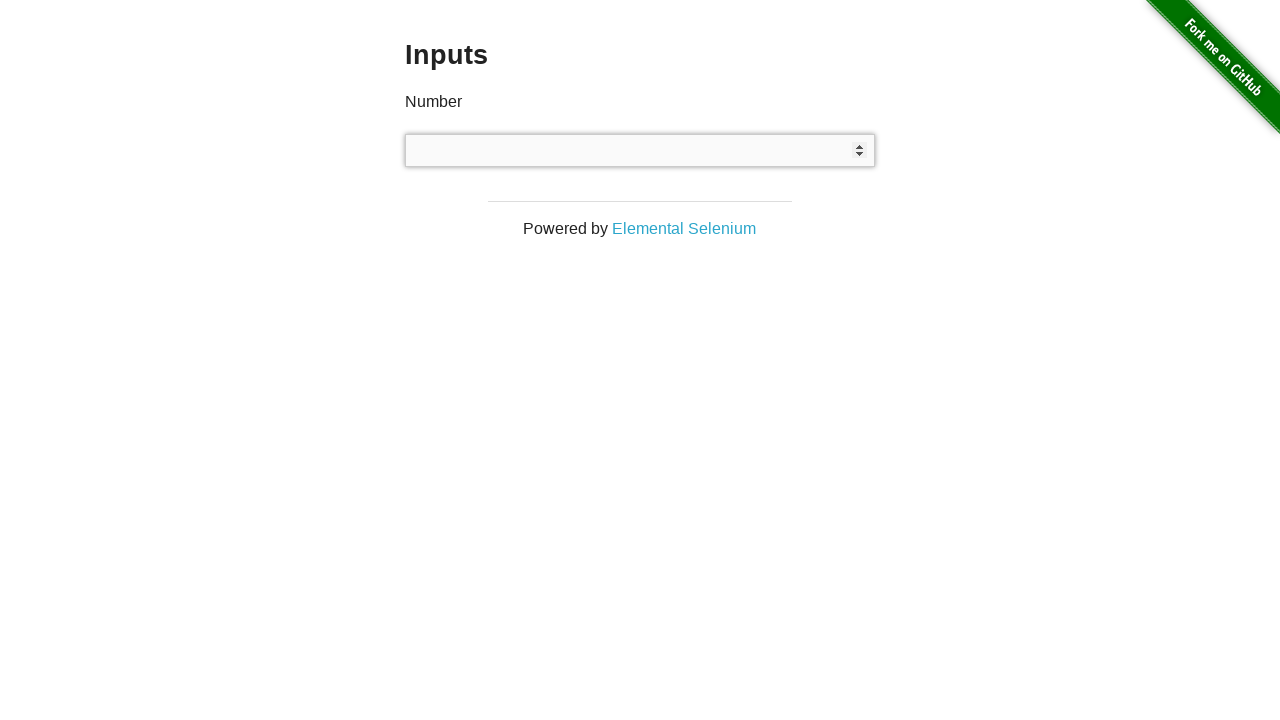

Filled number input field with '123' on input[type="number"]
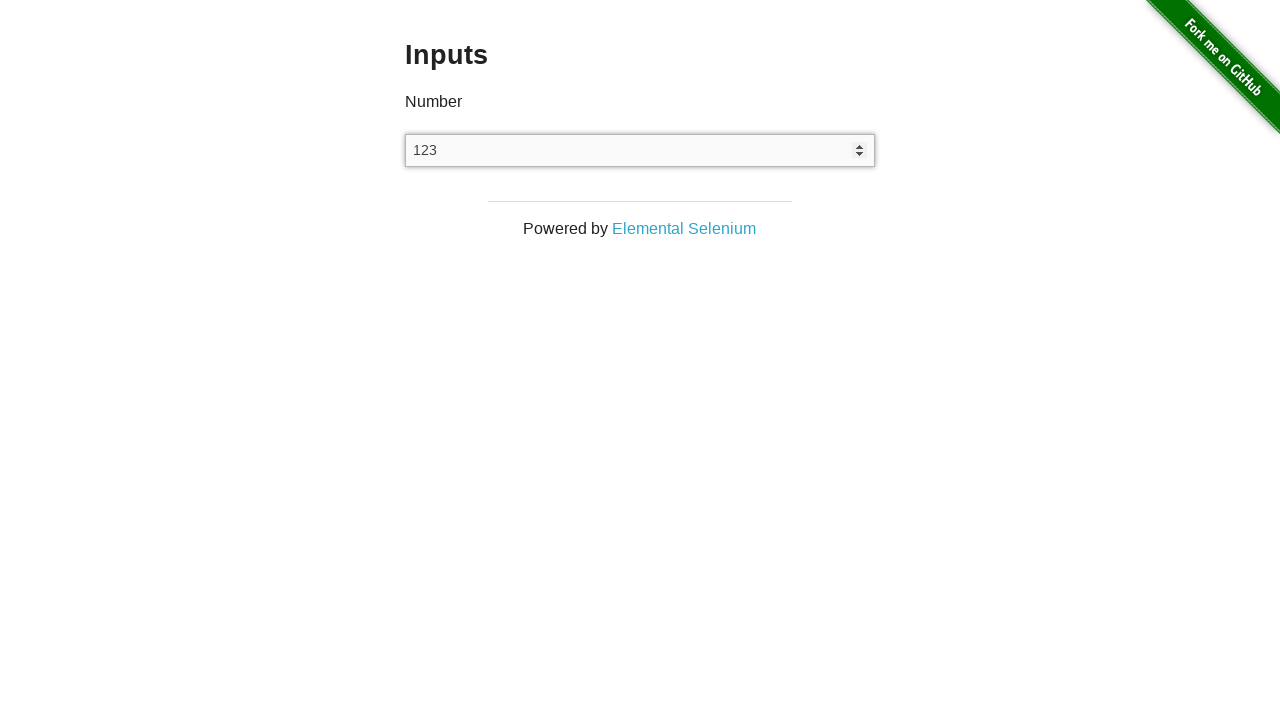

Typed '12345' slowly into the number input field
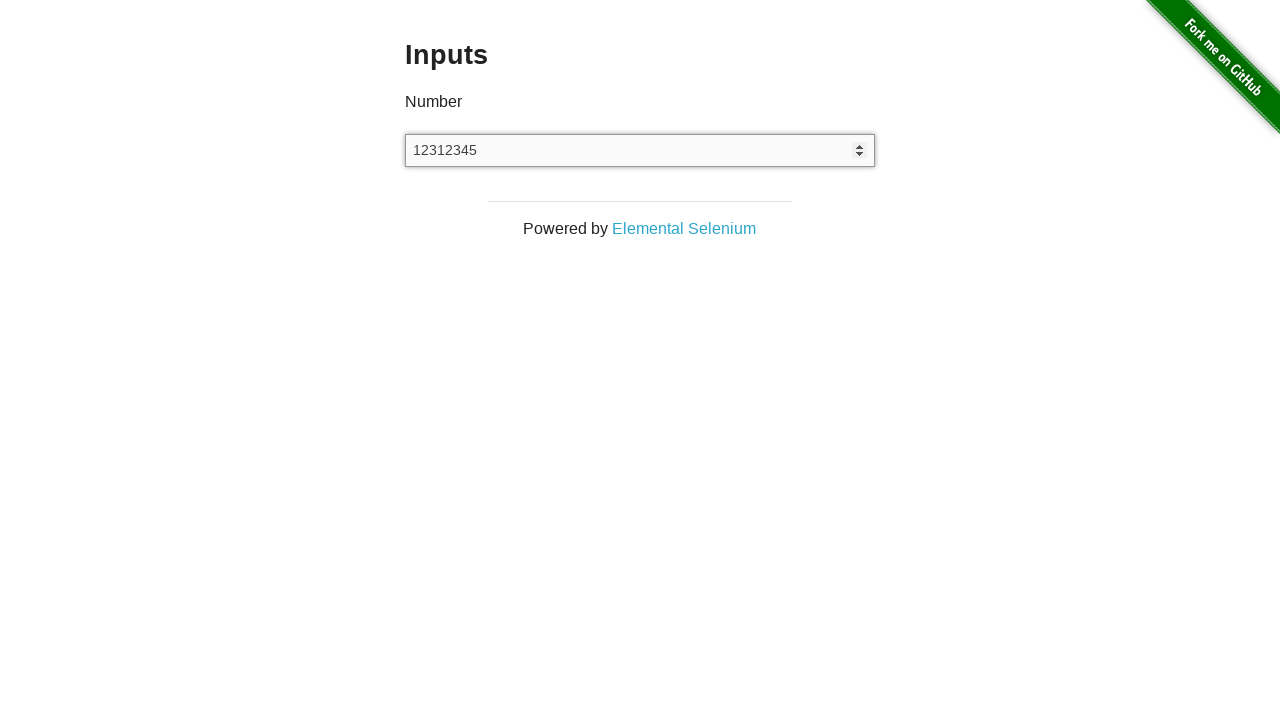

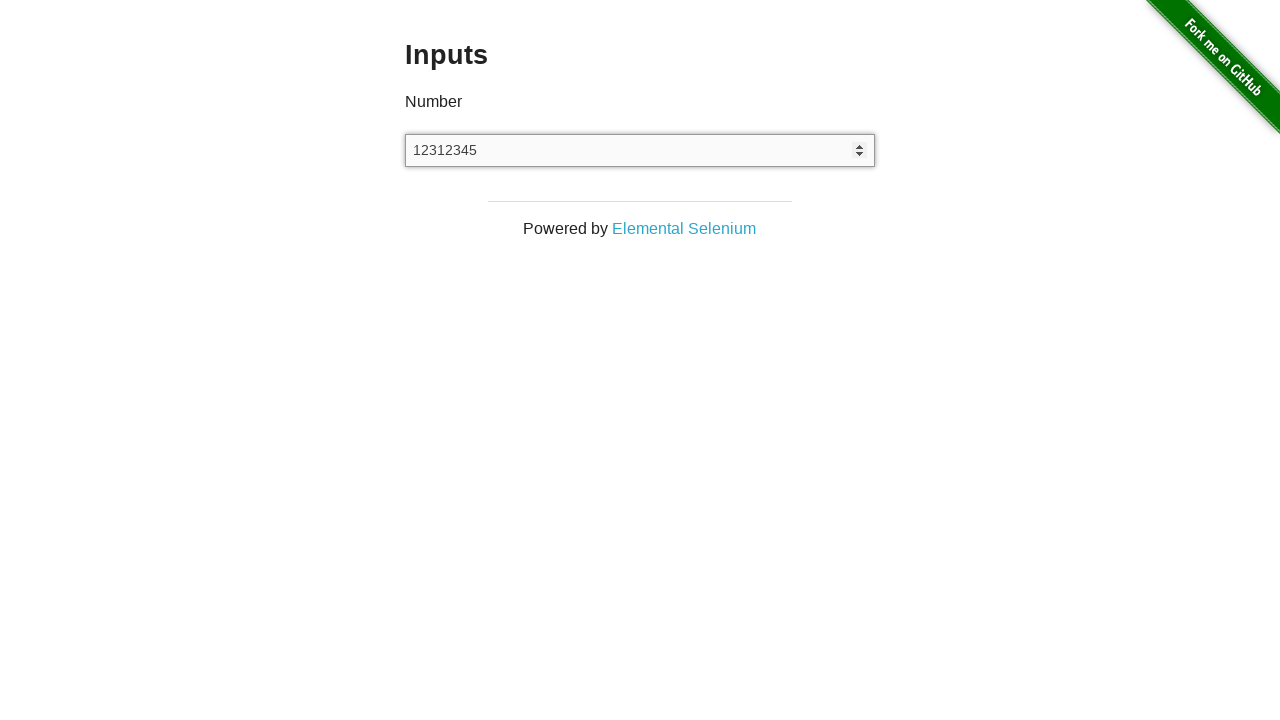